Tests JavaScript alert handling by clicking a button to trigger an alert and accepting it

Starting URL: https://the-internet.herokuapp.com/javascript_alerts

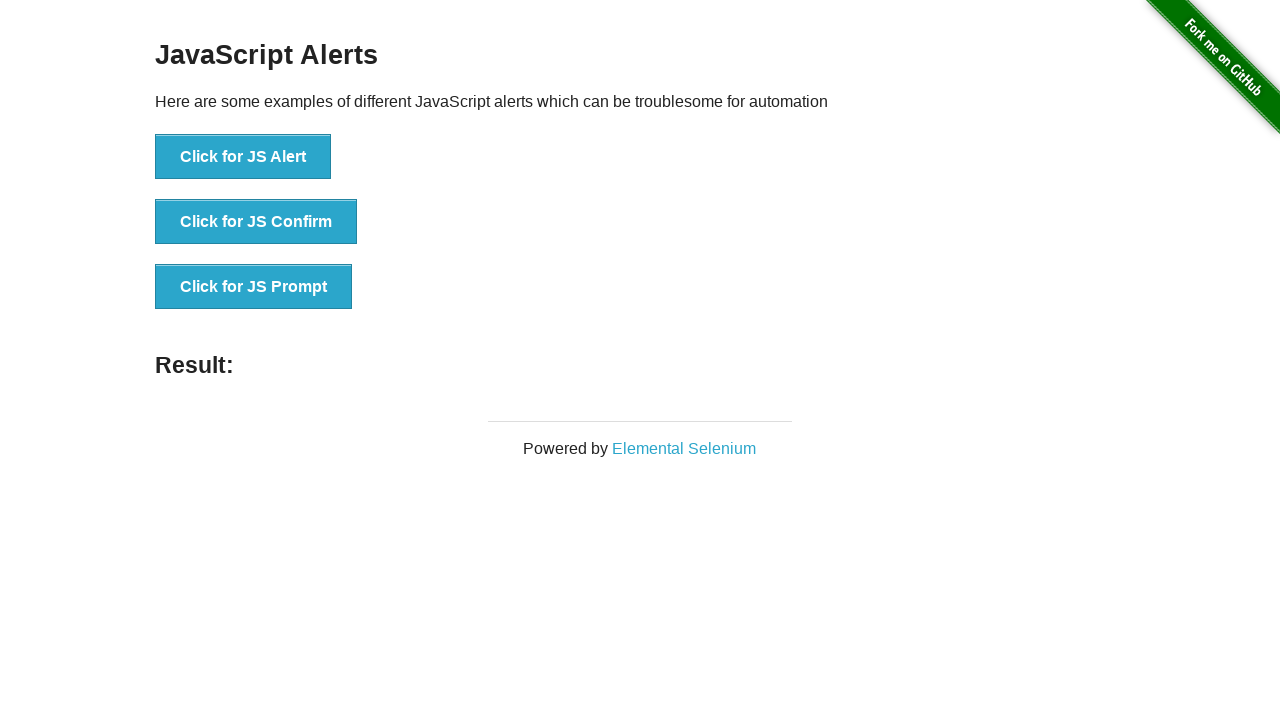

Clicked 'Click for JS Alert' button to trigger JavaScript alert at (243, 157) on xpath=//button[text()='Click for JS Alert']
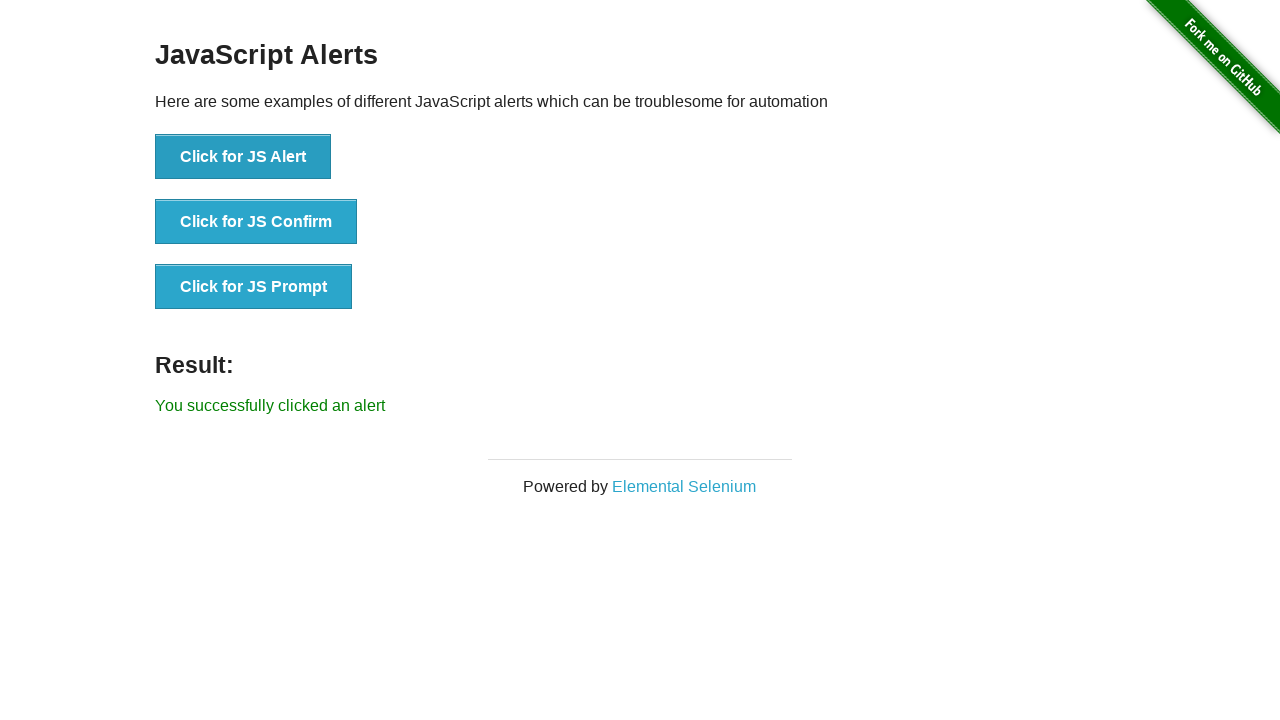

Set up dialog handler to automatically accept alerts
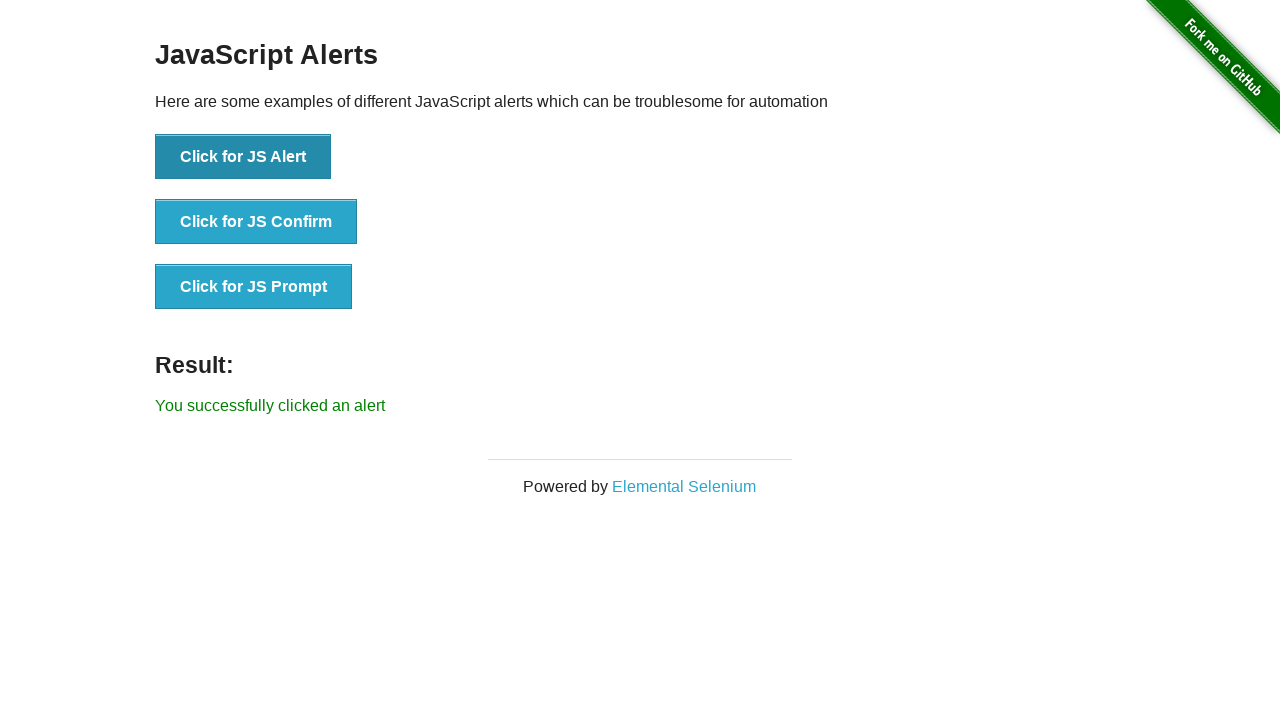

Clicked 'Click for JS Alert' button again to test alert handler at (243, 157) on xpath=//button[text()='Click for JS Alert']
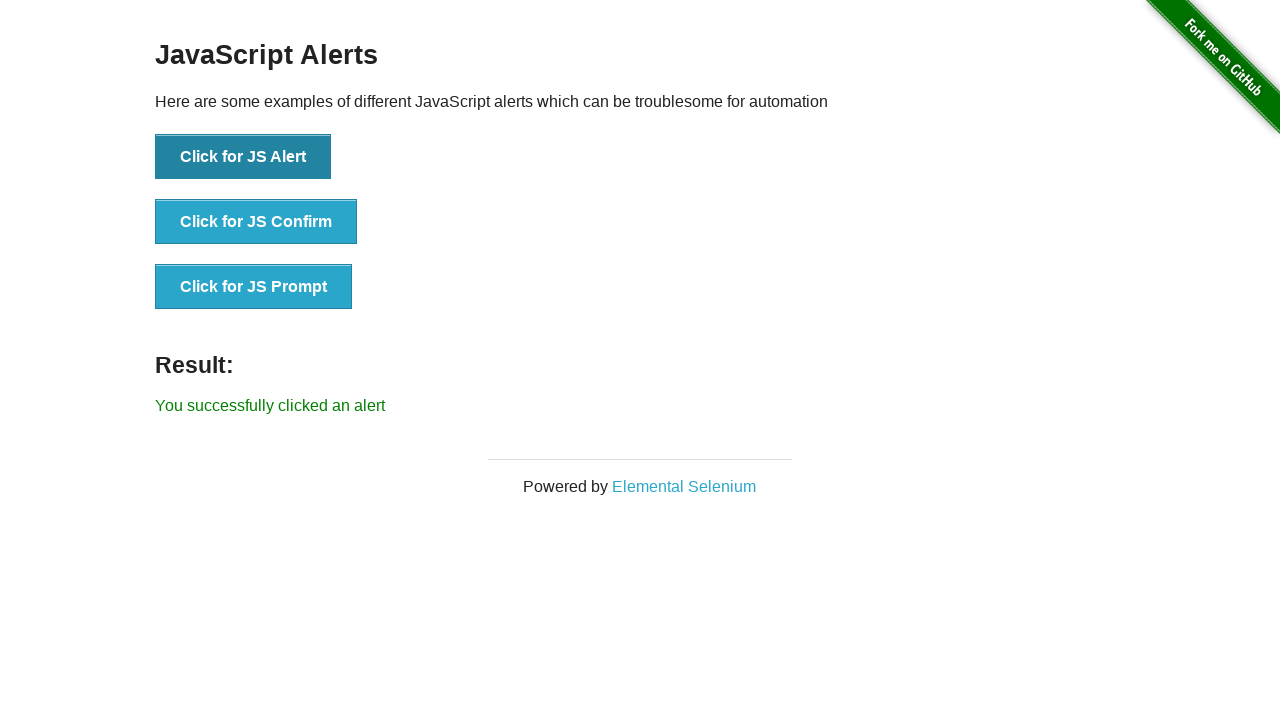

Waited 500ms for alert to be processed
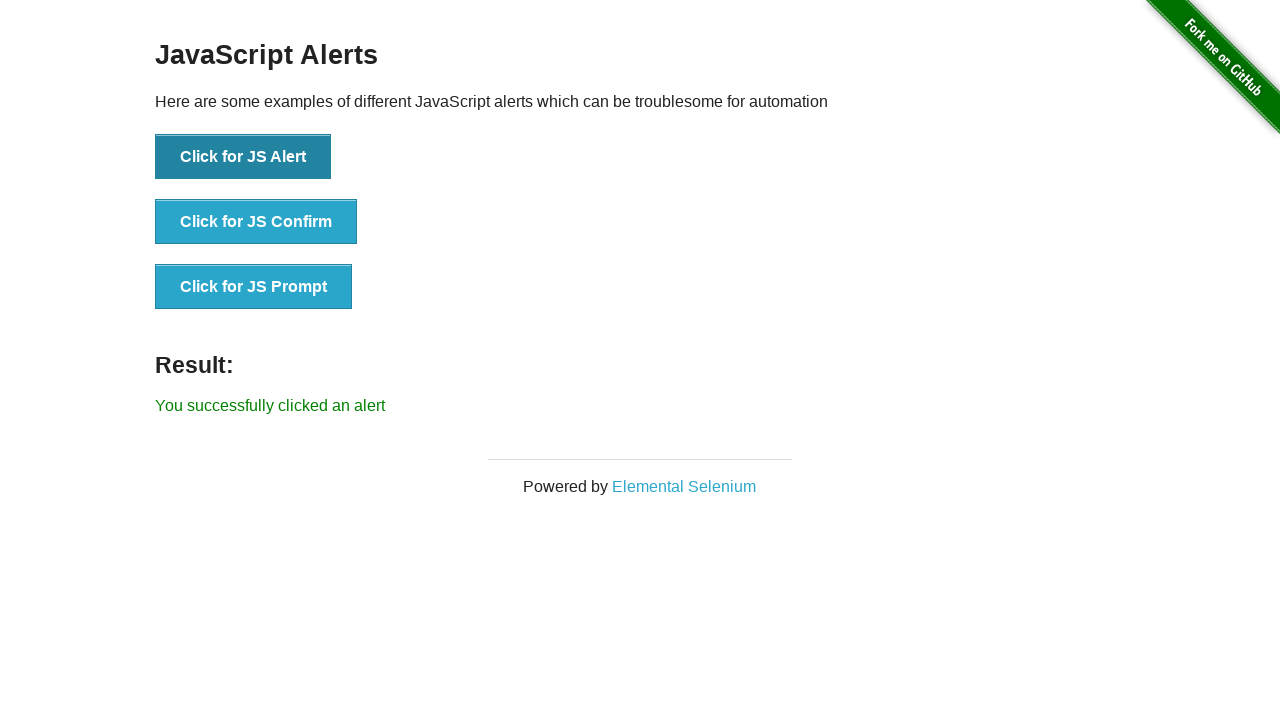

Verified result element is present on the page
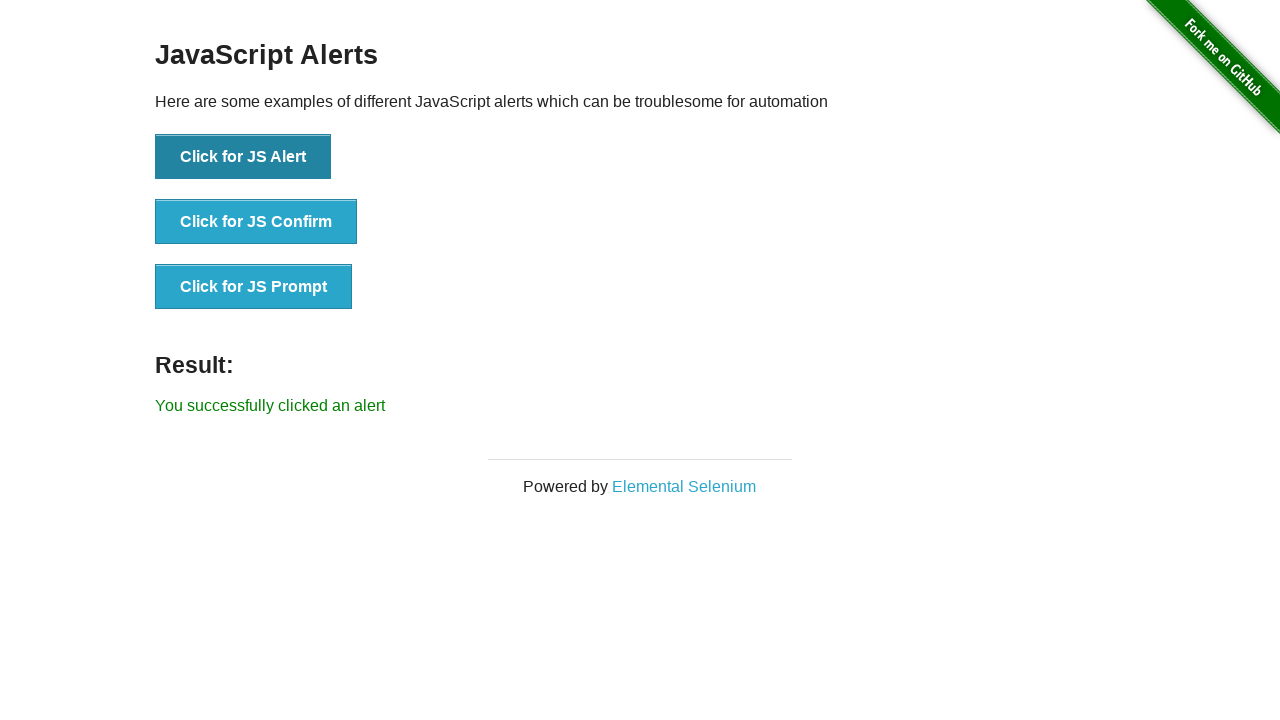

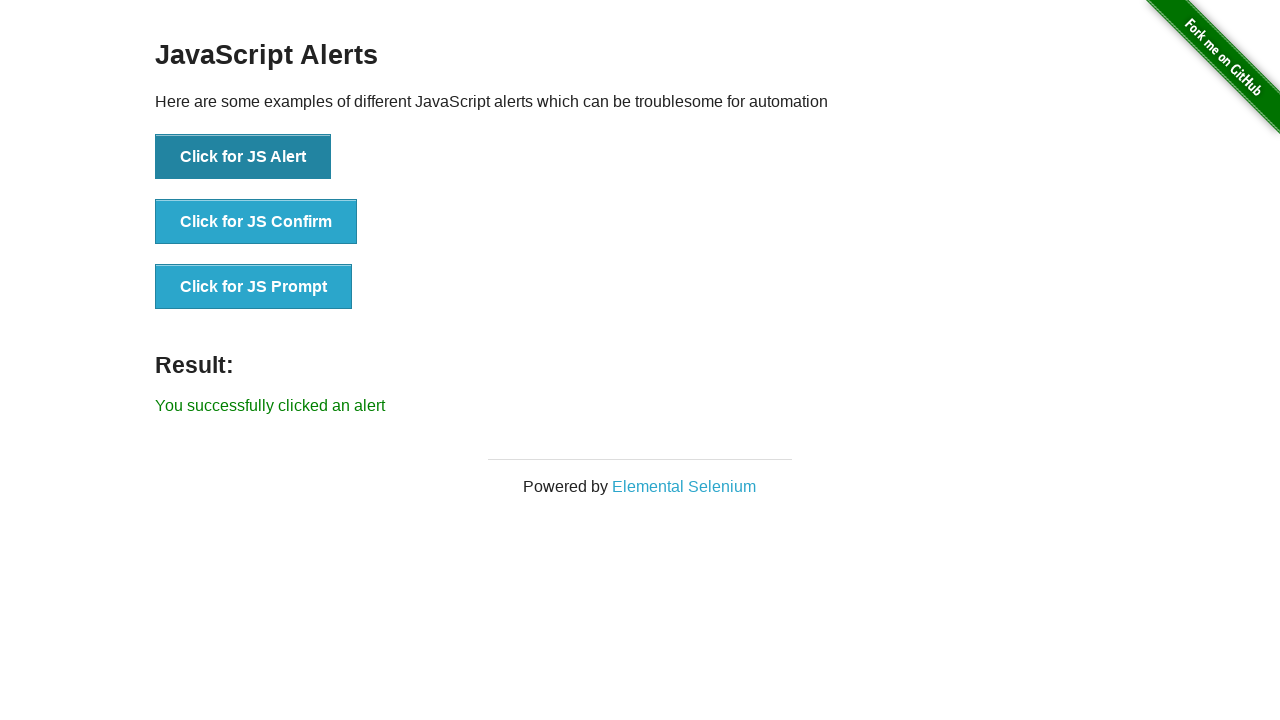